Opens the OrangeHRM demo login page and maximizes the browser window. This is a basic page load verification test.

Starting URL: https://opensource-demo.orangehrmlive.com/web/index.php/auth/login

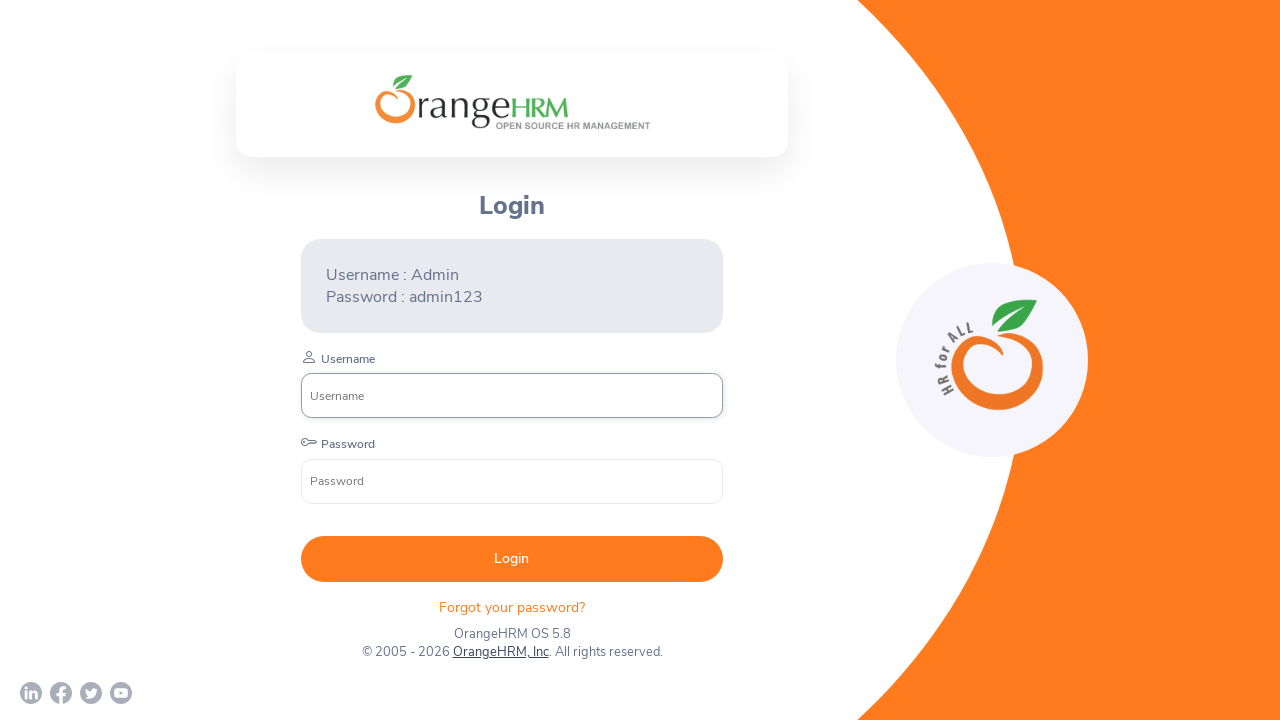

Set viewport size to 1920x1080 to maximize browser window
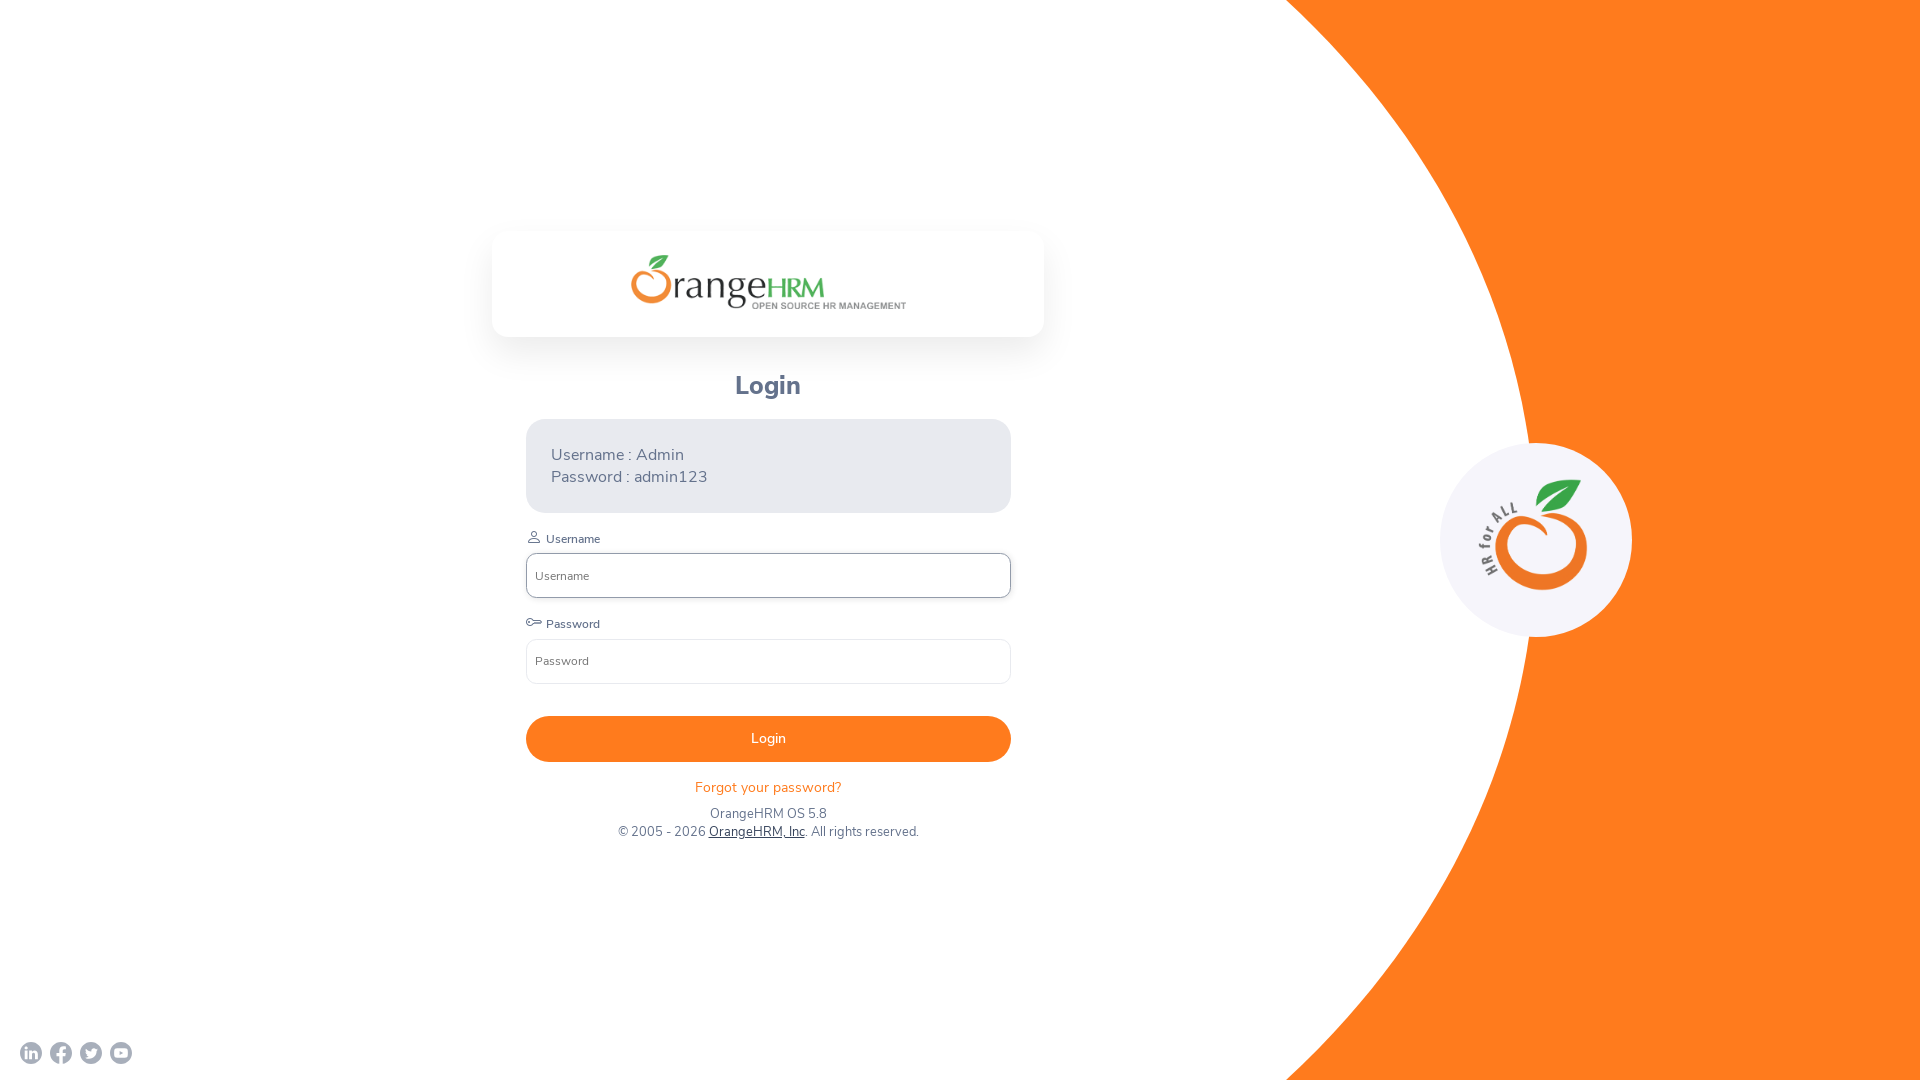

OrangeHRM login page fully loaded and DOM content ready
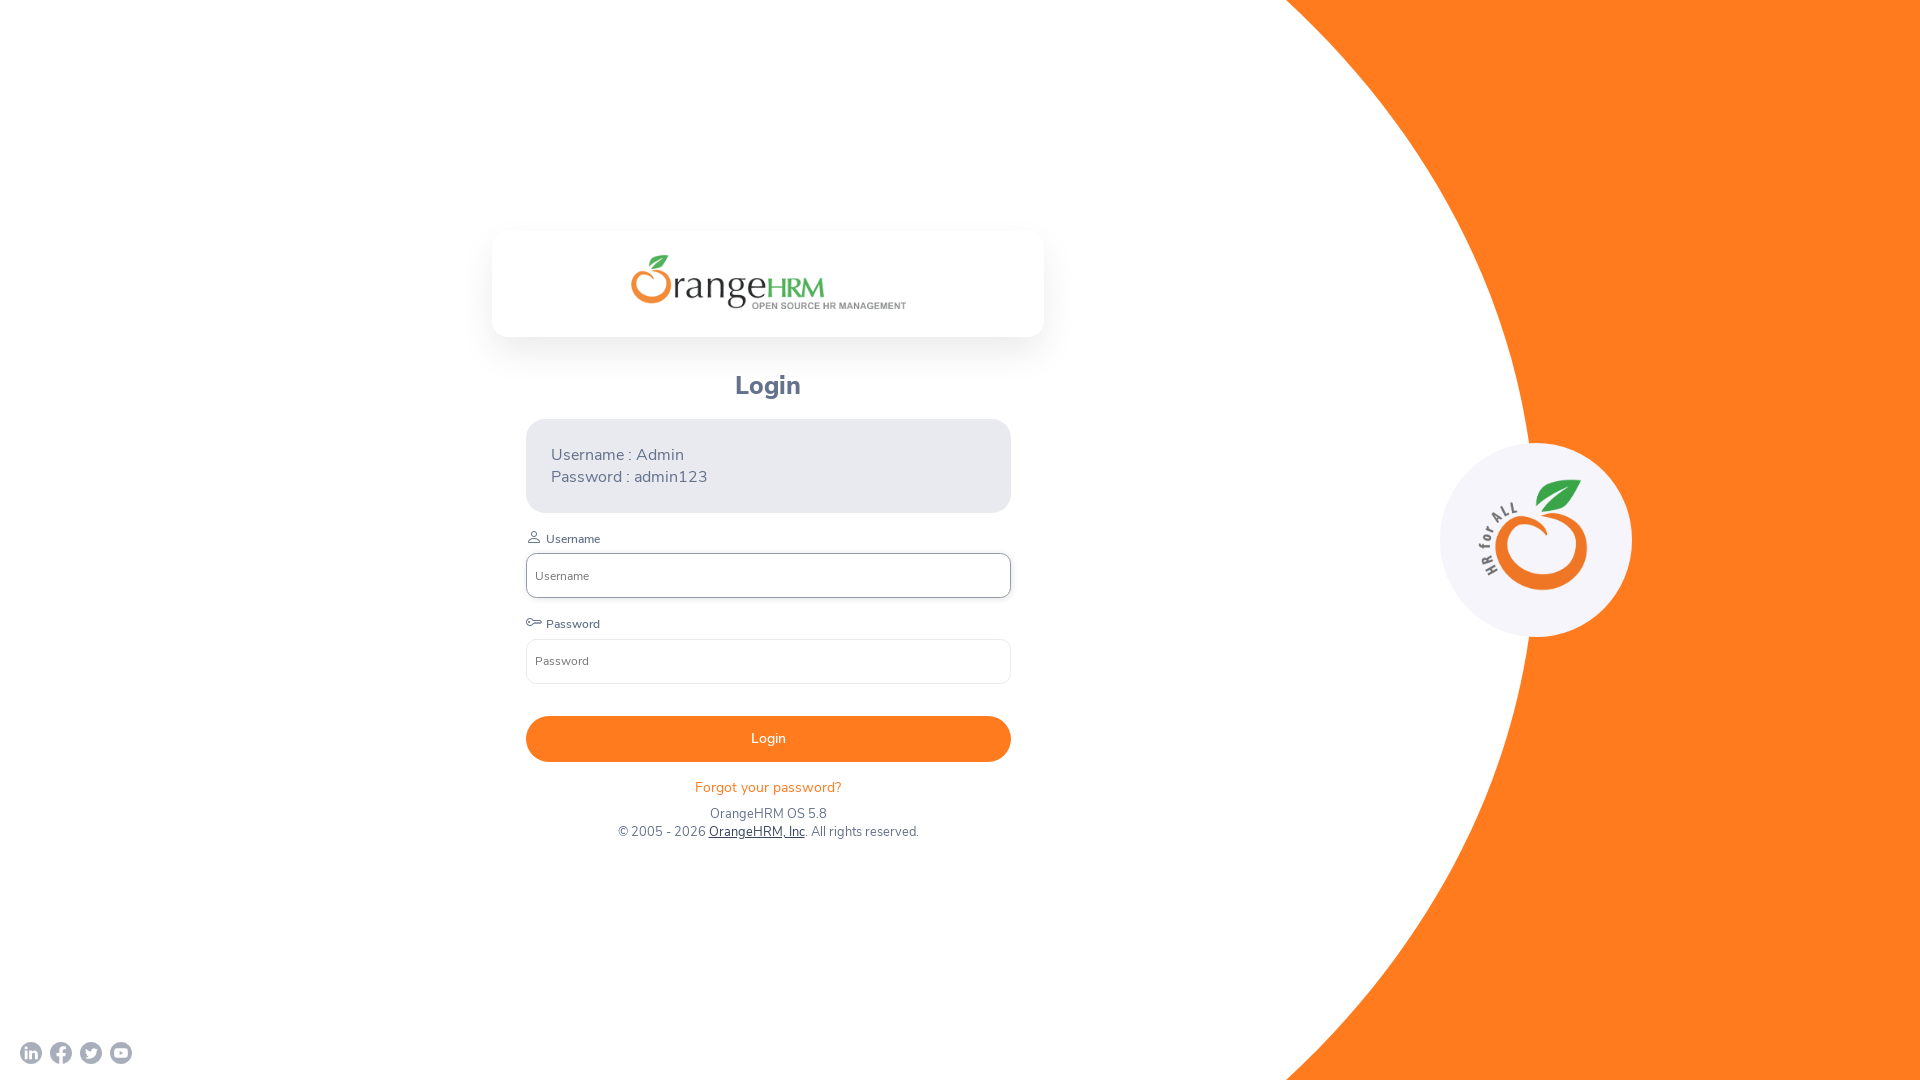

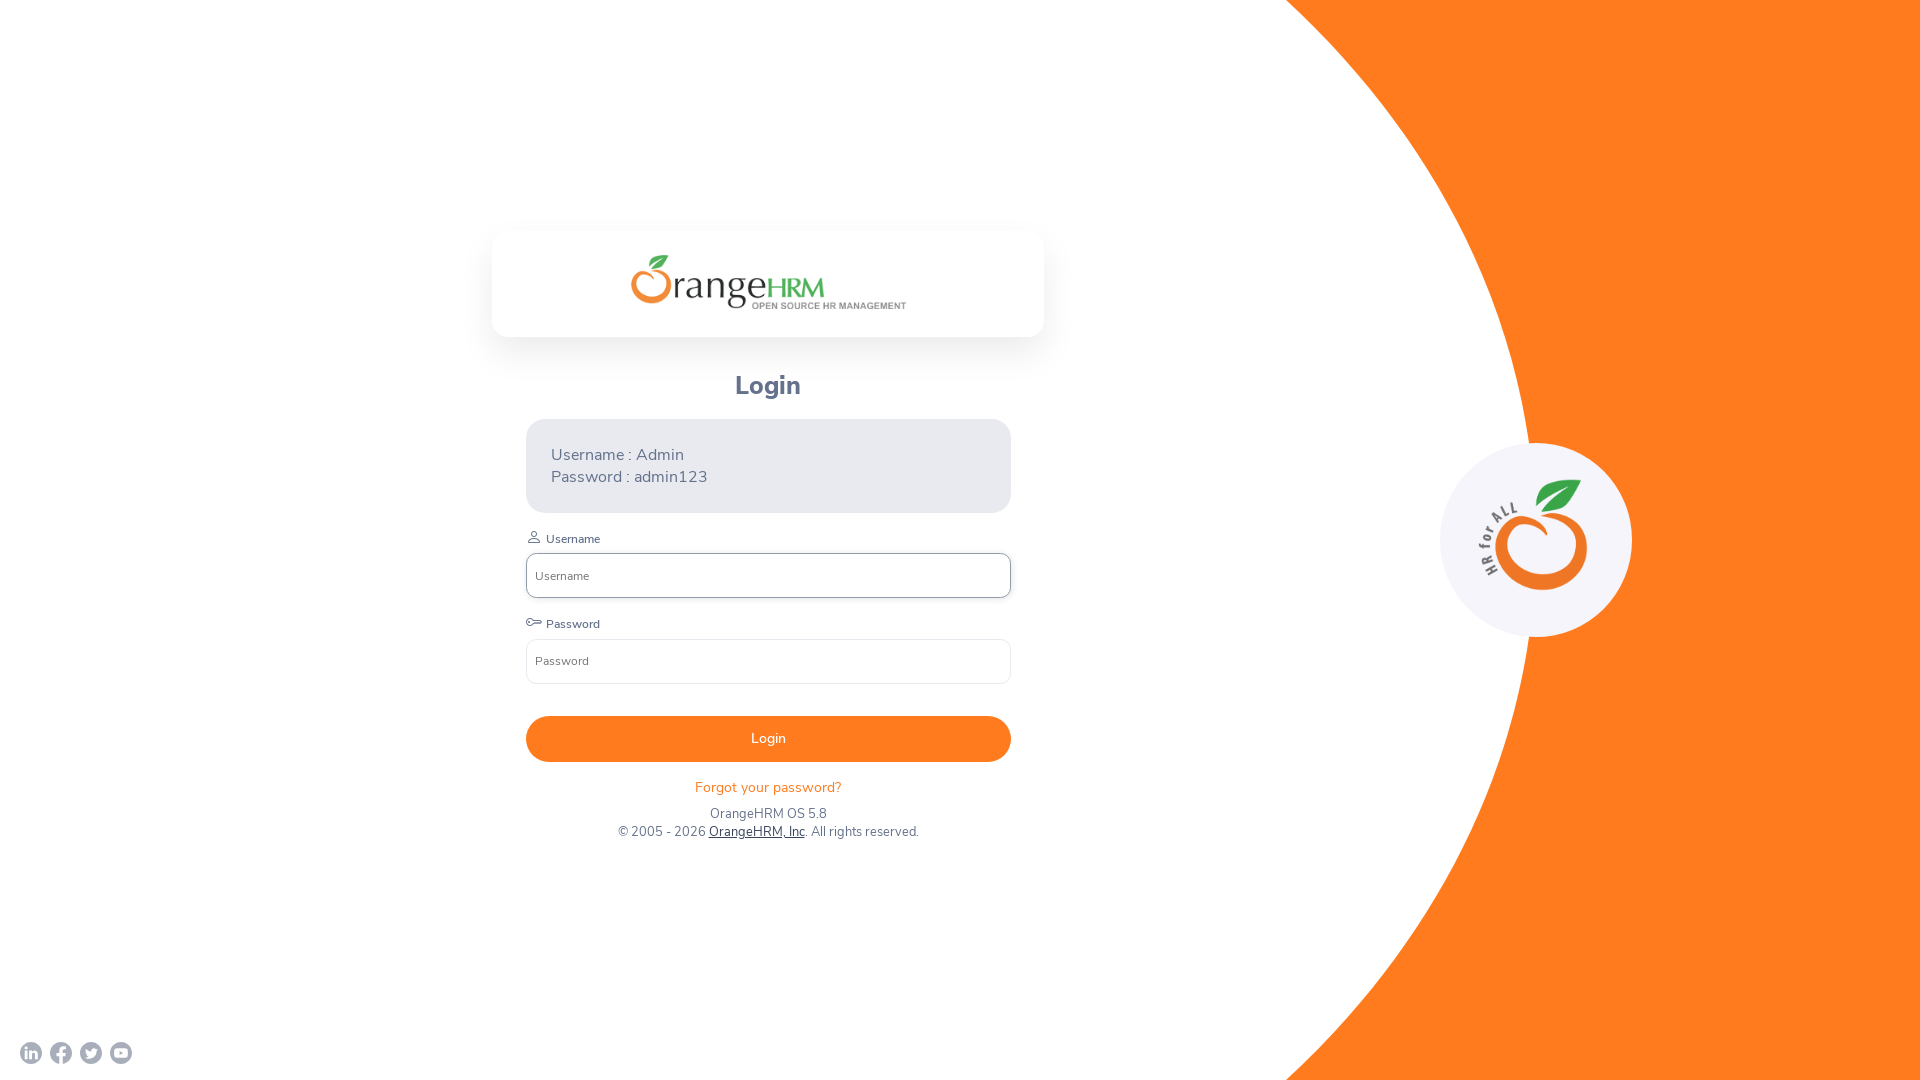